Tests interaction with a dropdown menu by locating the dropdown element and verifying its options are accessible

Starting URL: https://echoecho.com/htmlforms11.htm

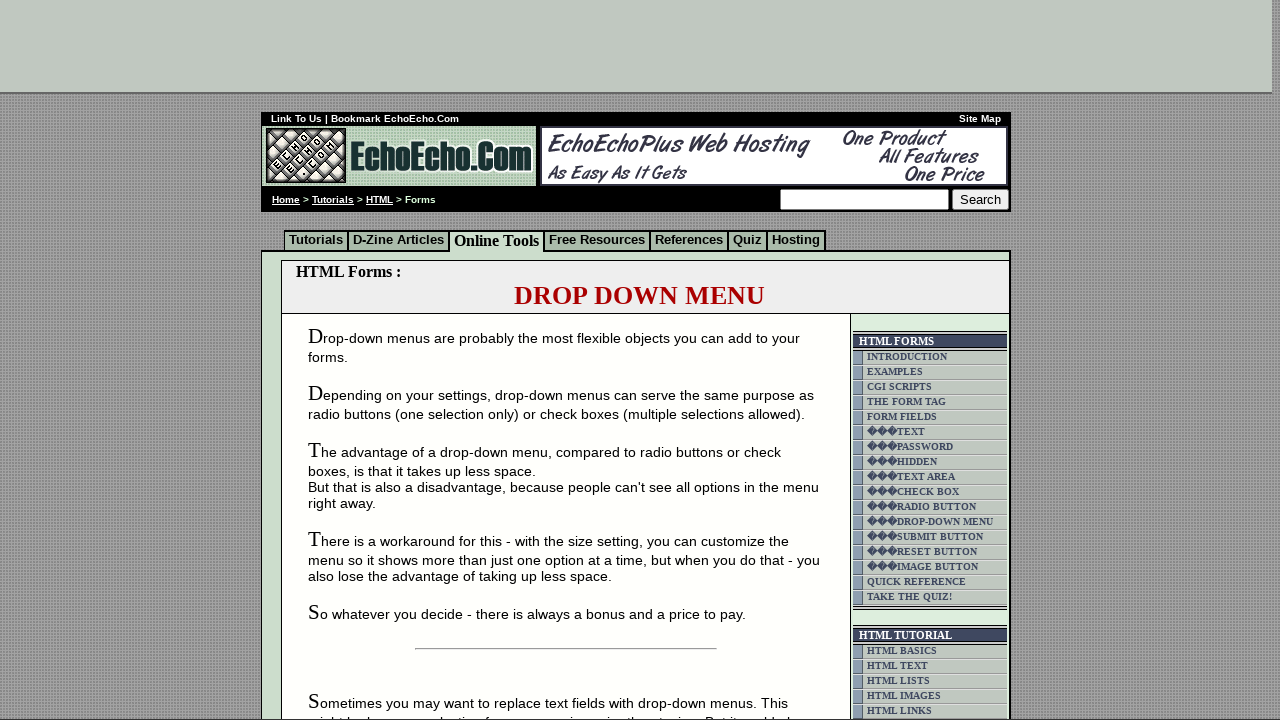

Located dropdown menu element with name 'dropdownmenu'
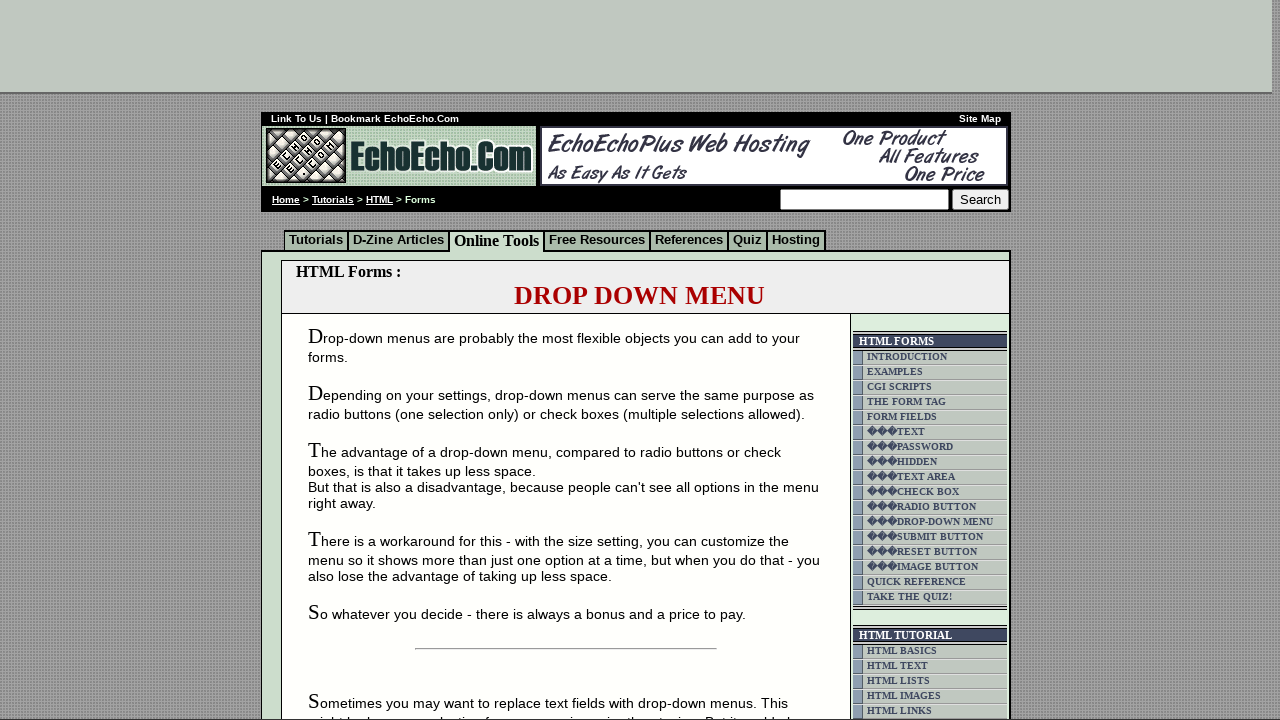

Dropdown menu became visible
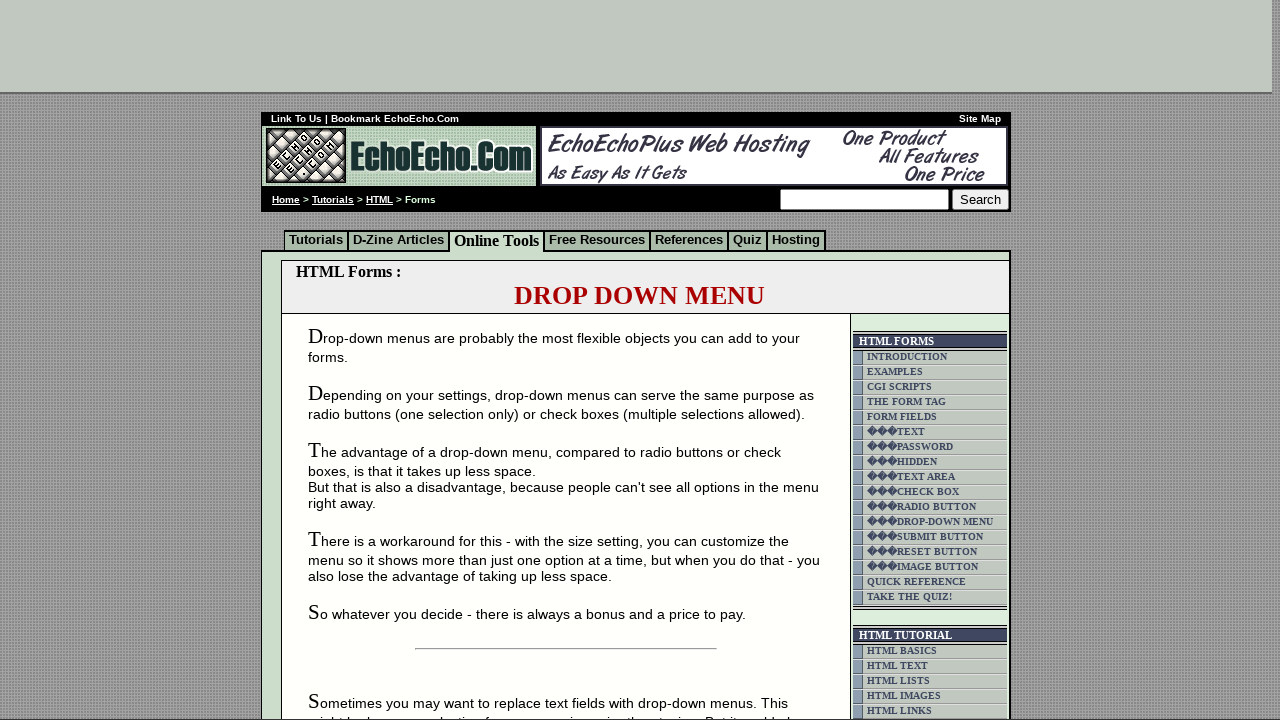

Retrieved all option elements from dropdown
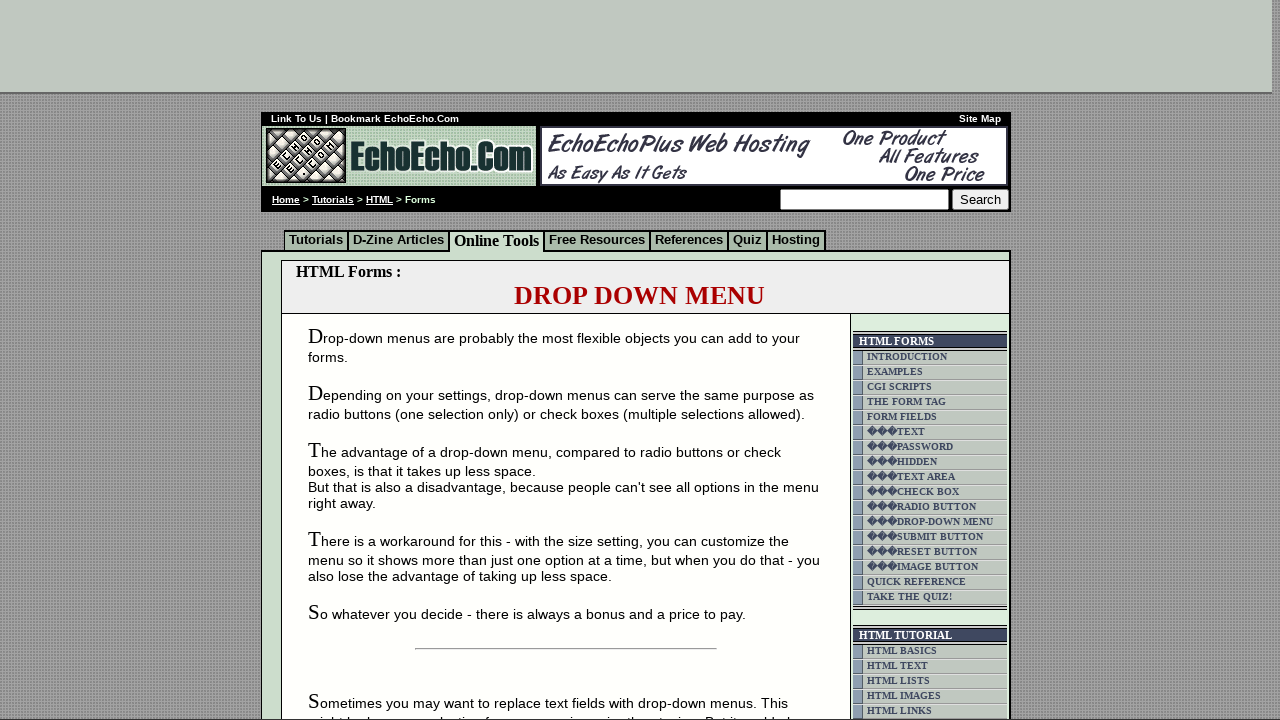

Verified first option in dropdown is attached
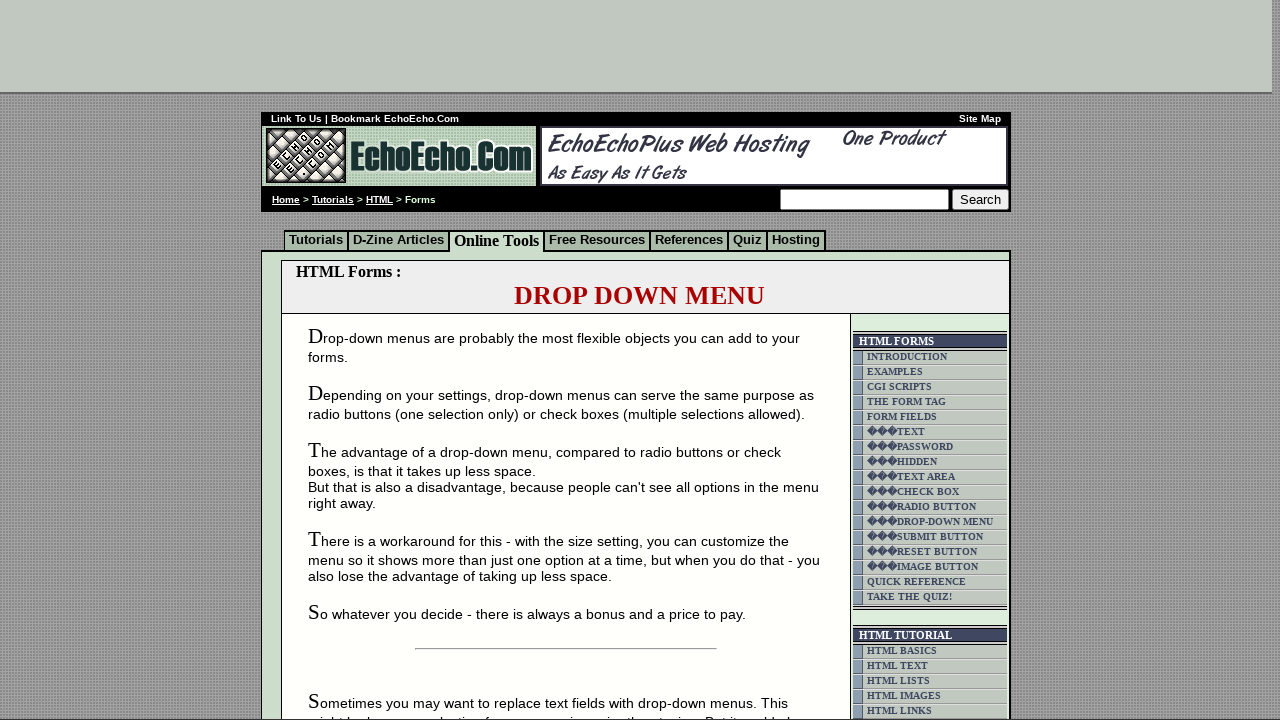

Selected option at index 1 from dropdown menu on select[name='dropdownmenu']
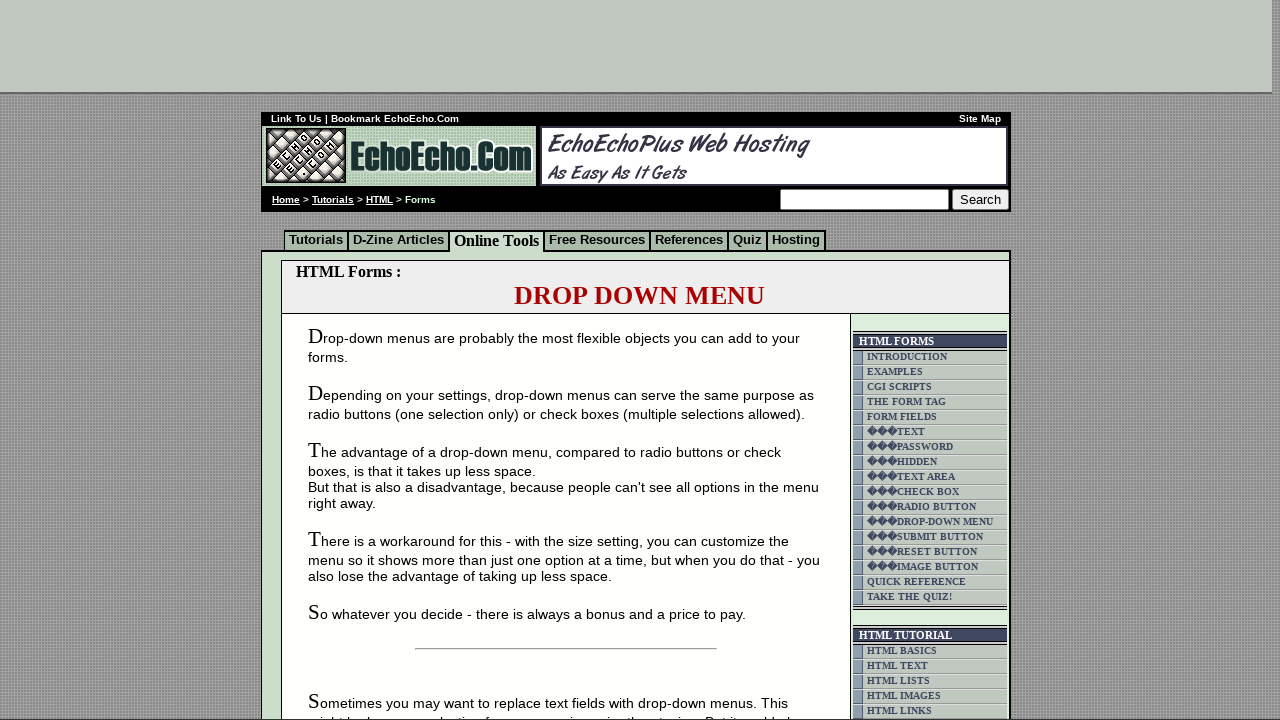

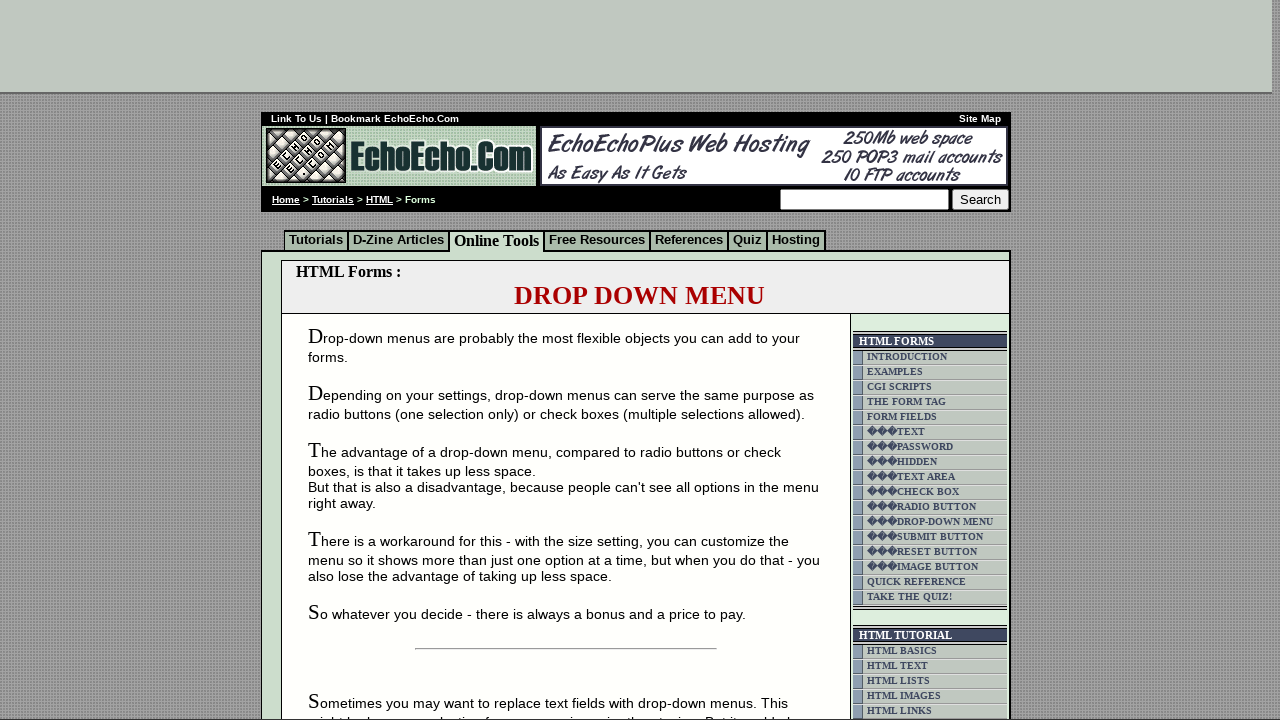